Performs a drag and drop action, dragging the draggable element onto the droppable target element.

Starting URL: https://crossbrowsertesting.github.io/drag-and-drop

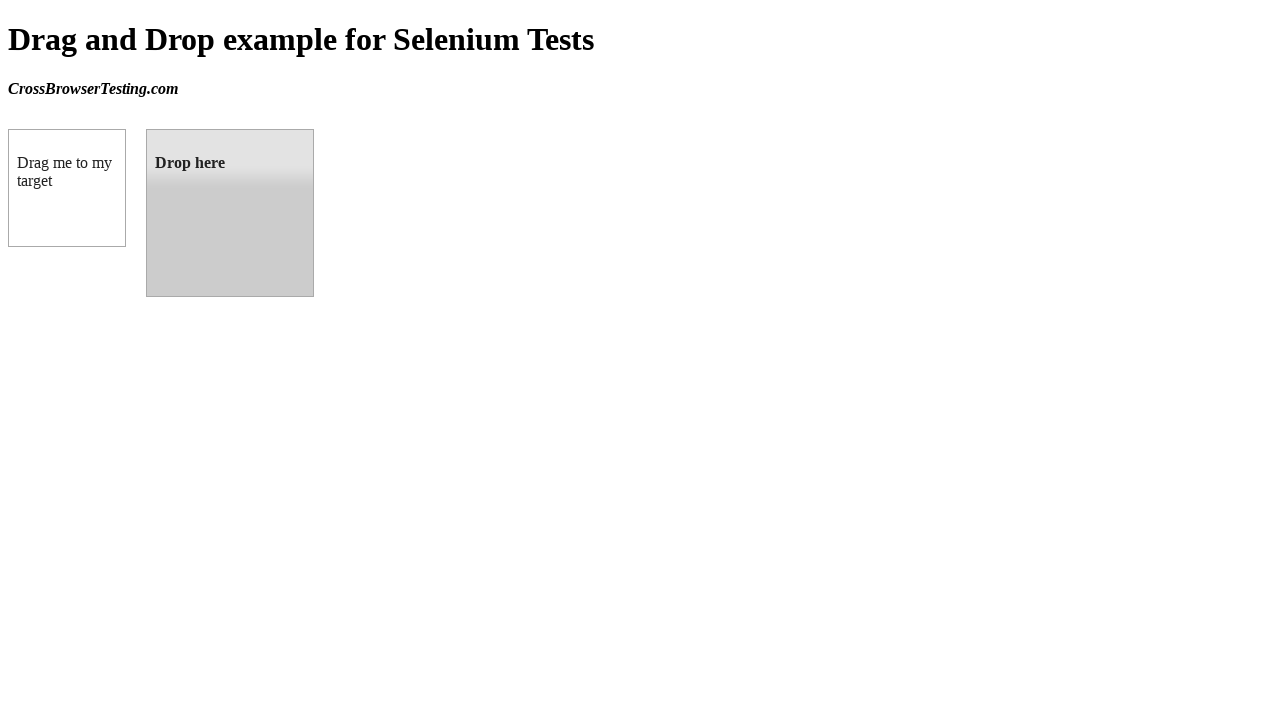

Navigated to drag and drop test page
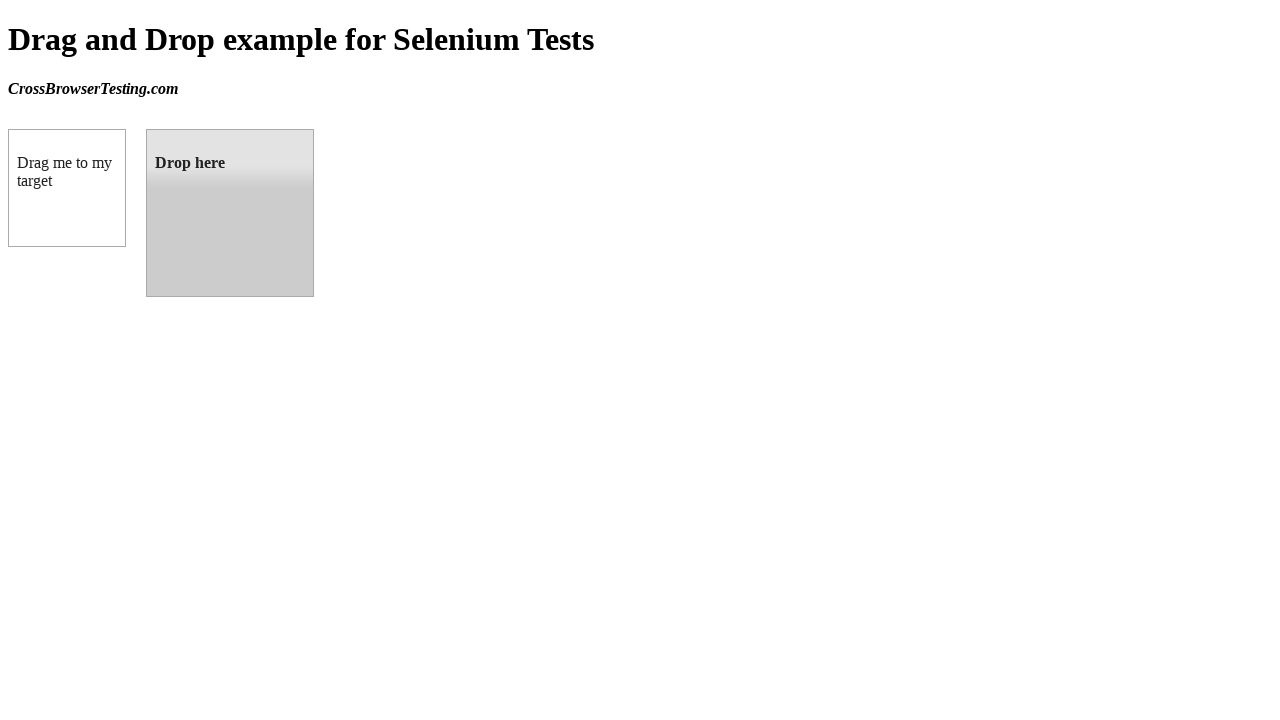

Located draggable element
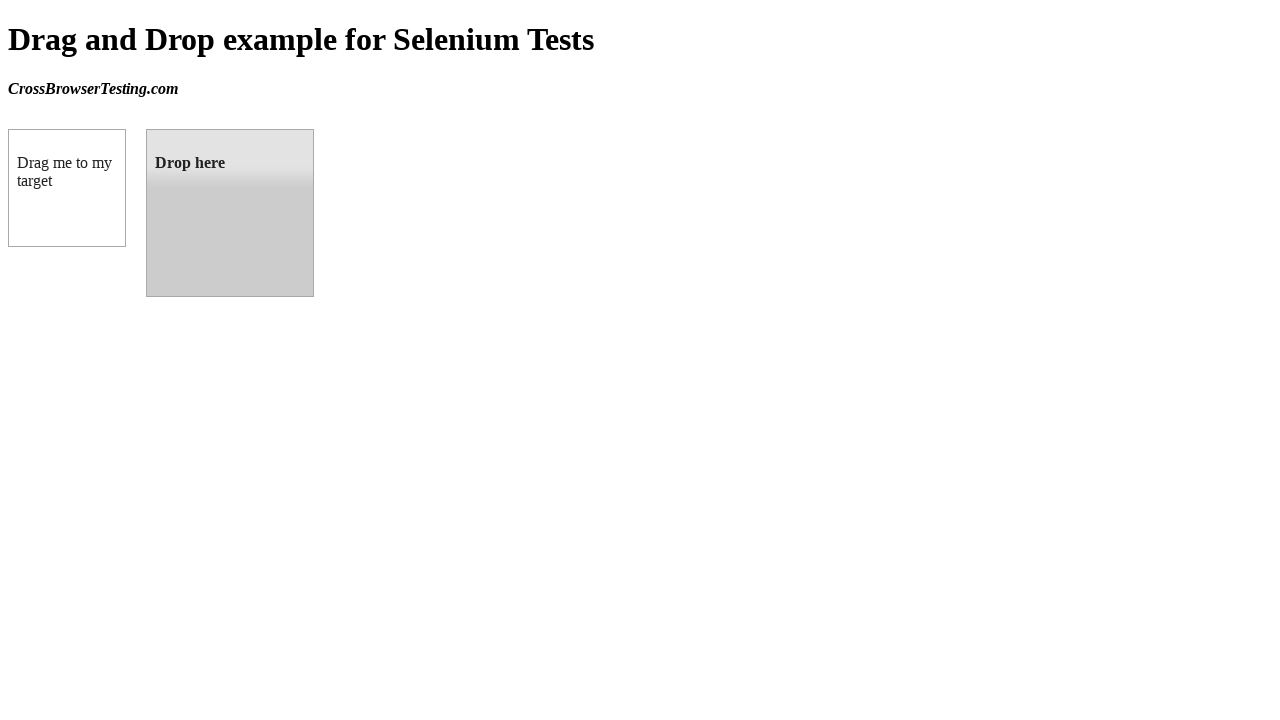

Located droppable target element
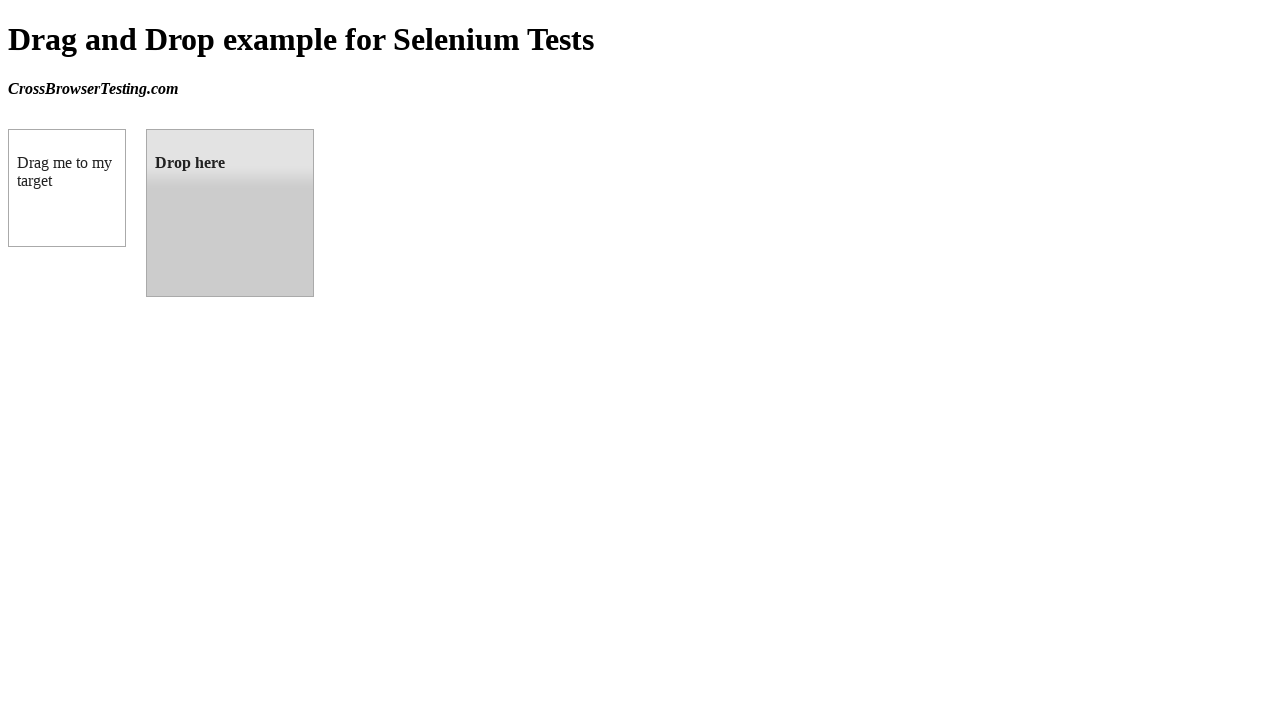

Dragged draggable element onto droppable target at (230, 213)
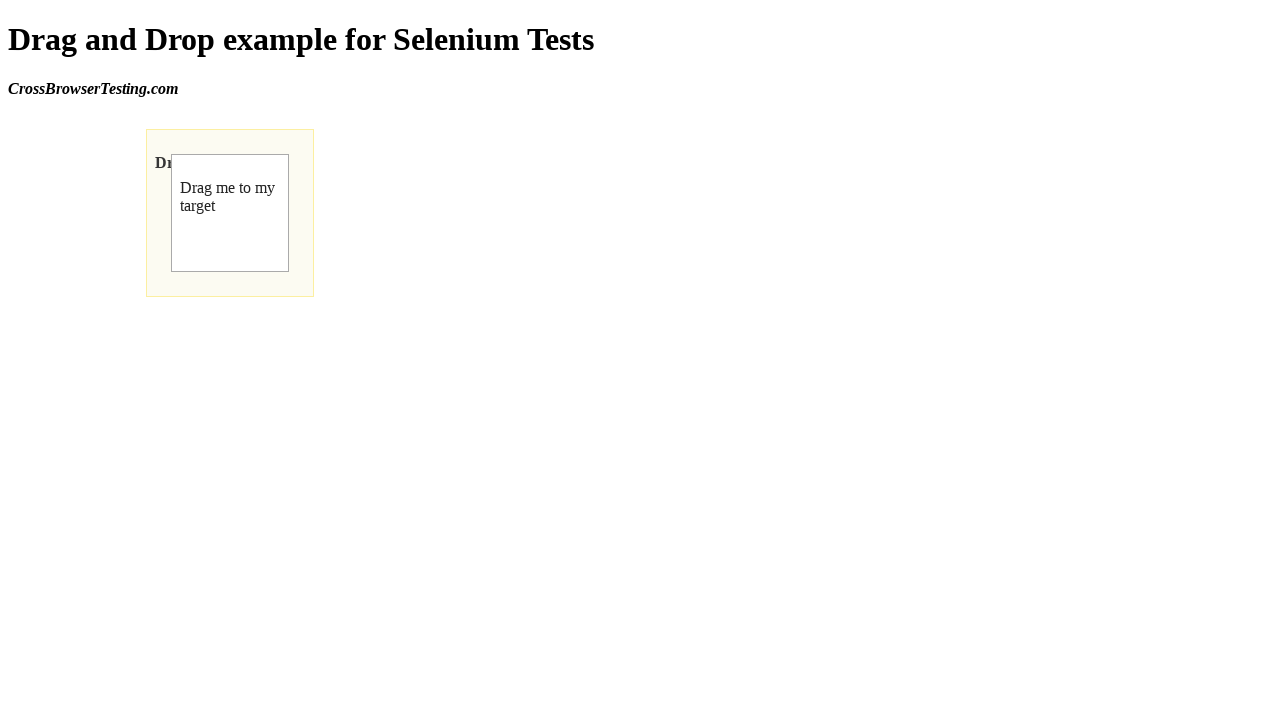

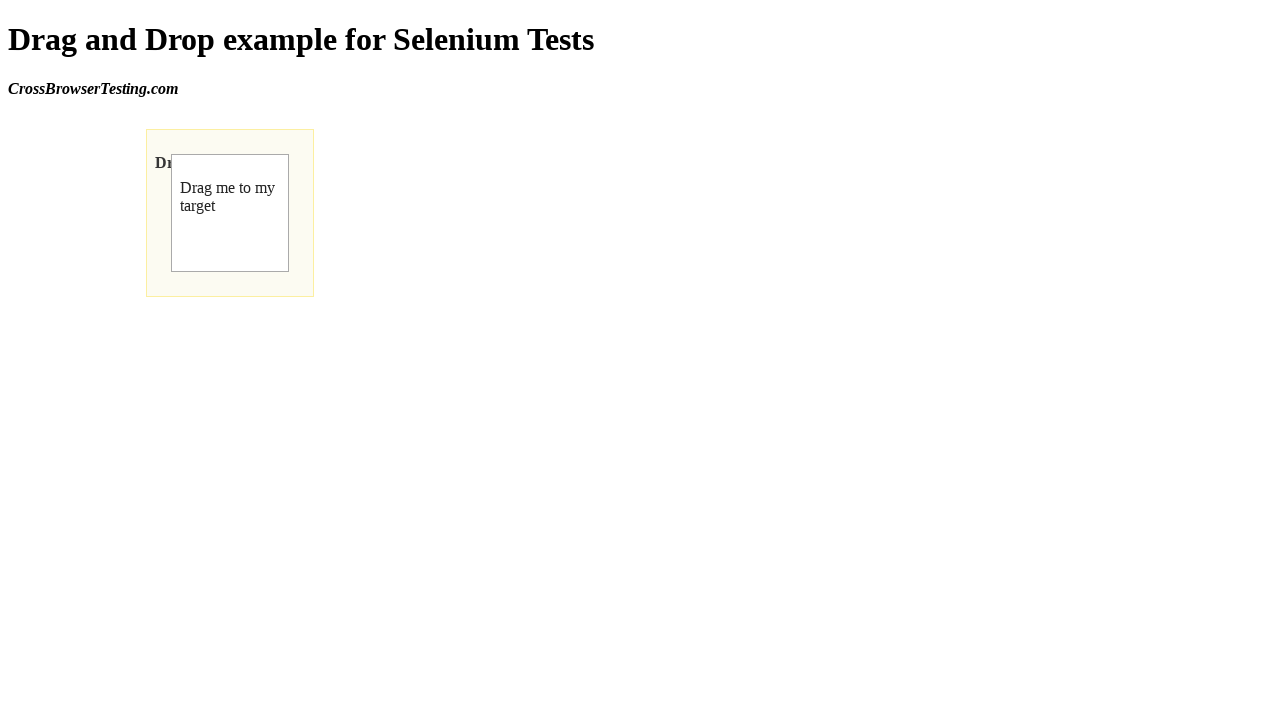